Tests multiselect dropdown functionality by selecting multiple color options (Blue, Red, Yellow) from a dropdown menu

Starting URL: https://testautomationpractice.blogspot.com/

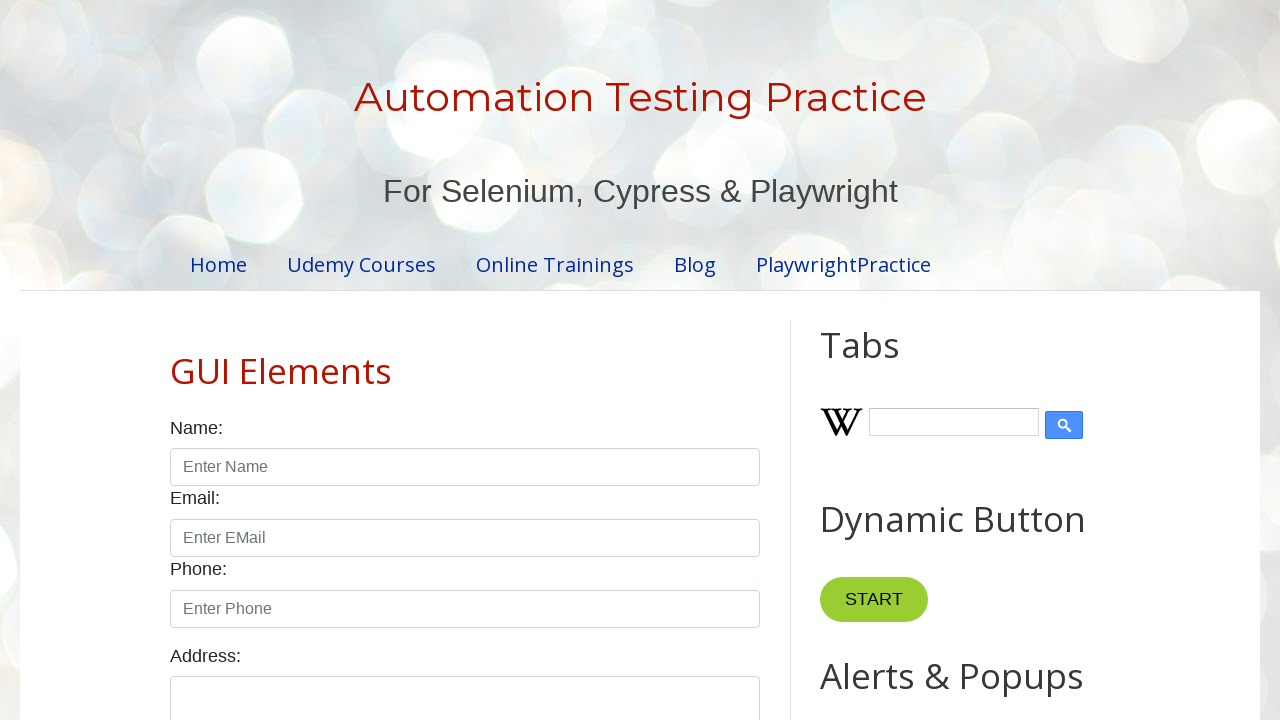

Navigated to test automation practice website
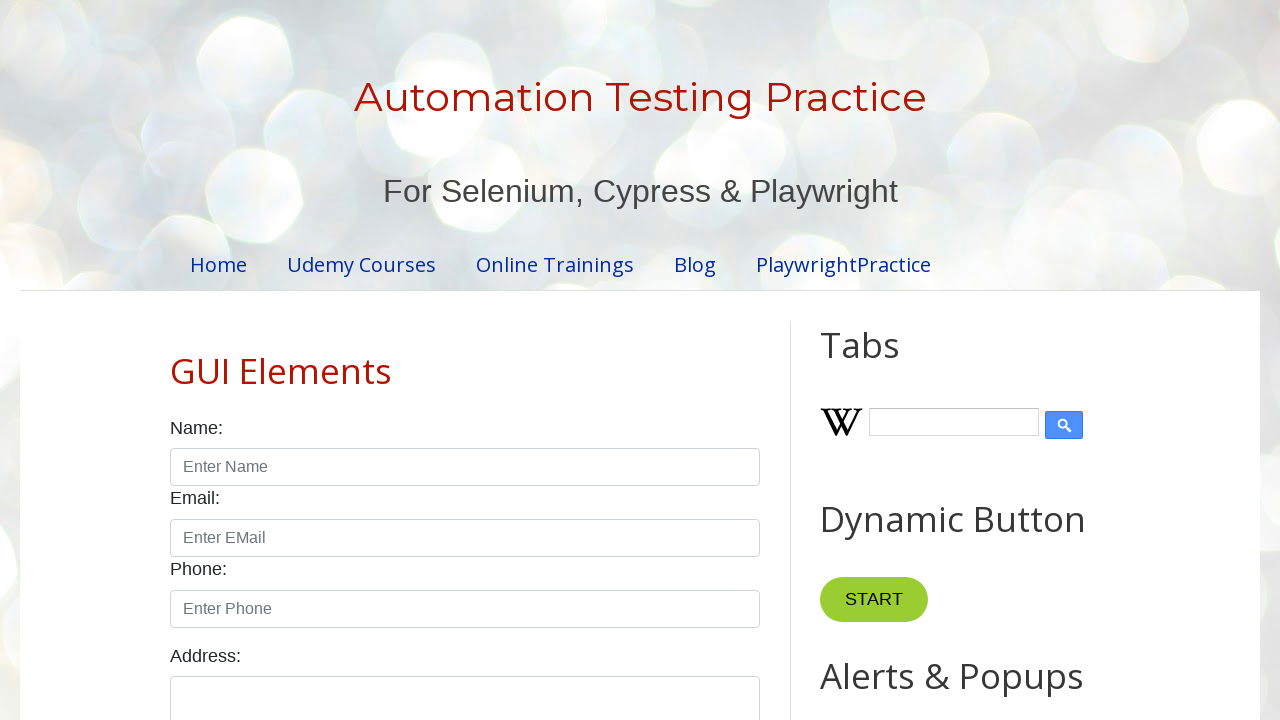

Selected multiple color options (Blue, Red, Yellow) from multiselect dropdown on #colors
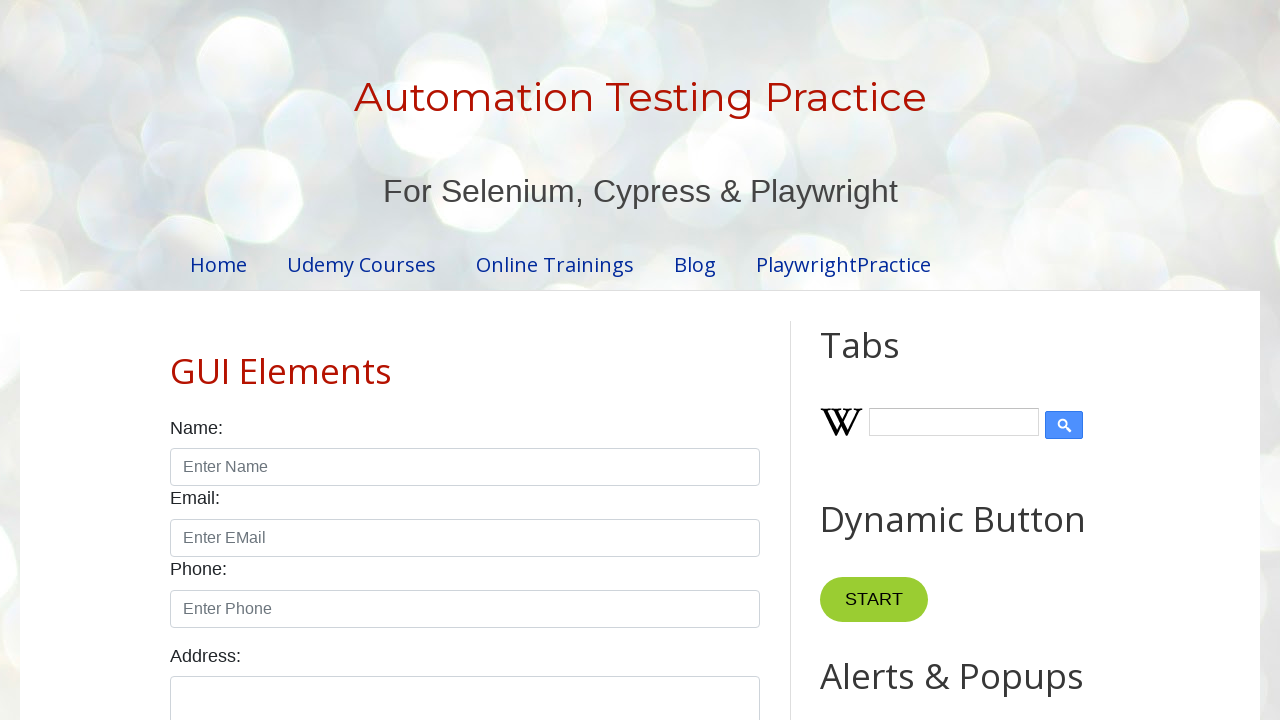

Waited 2 seconds for dropdown selection to be visible
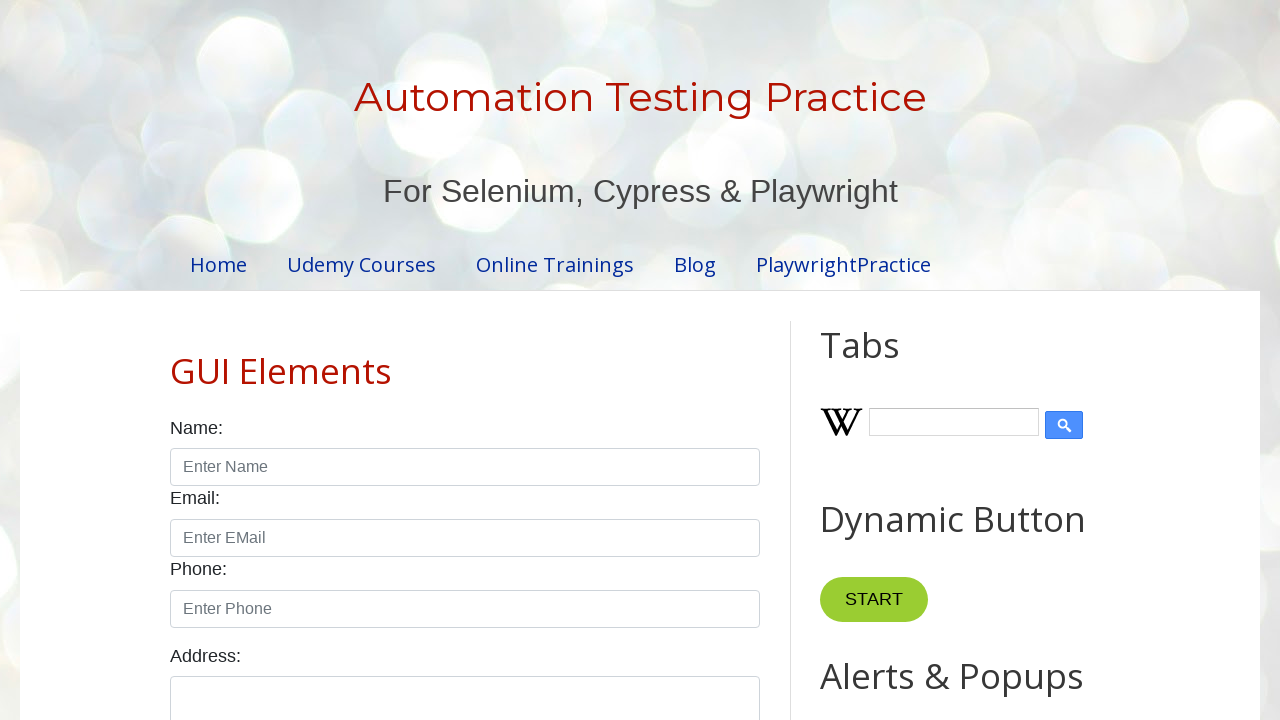

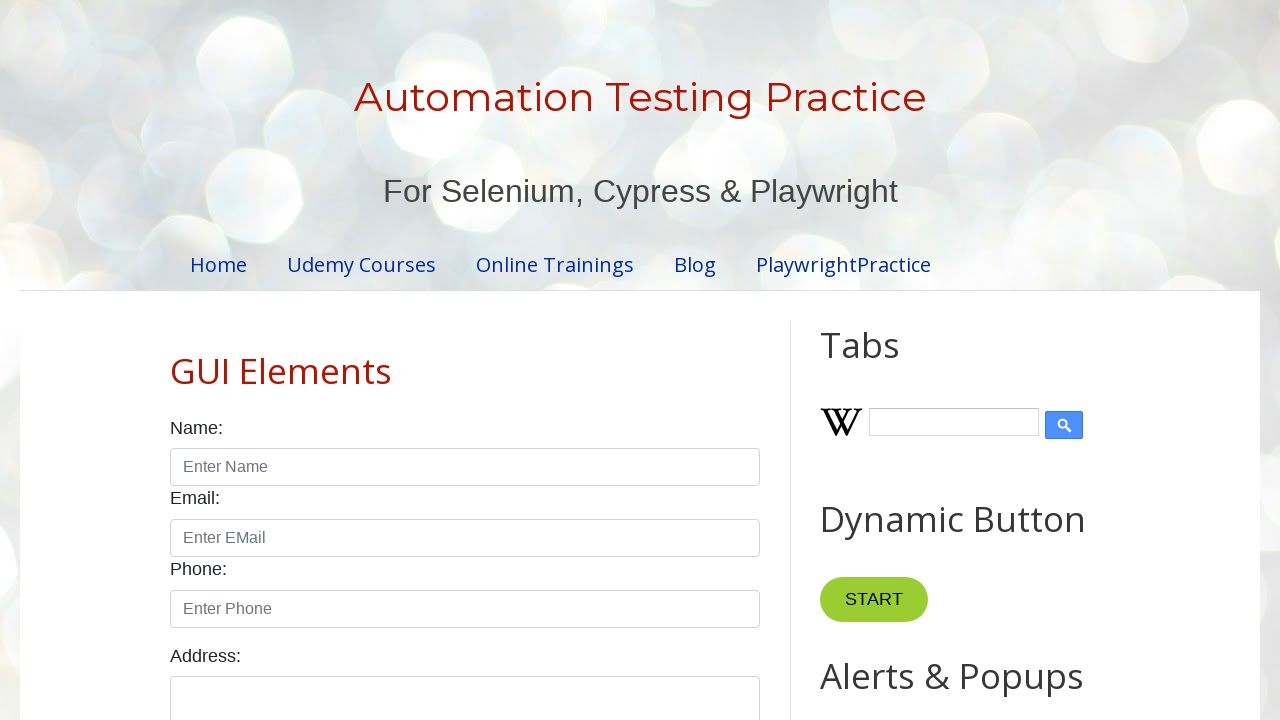